Navigates to the Sauce Labs test/guinea-pig page and verifies that the main heading contains the expected text "This page is a Selenium sandbox".

Starting URL: https://saucelabs.com/test/guinea-pig

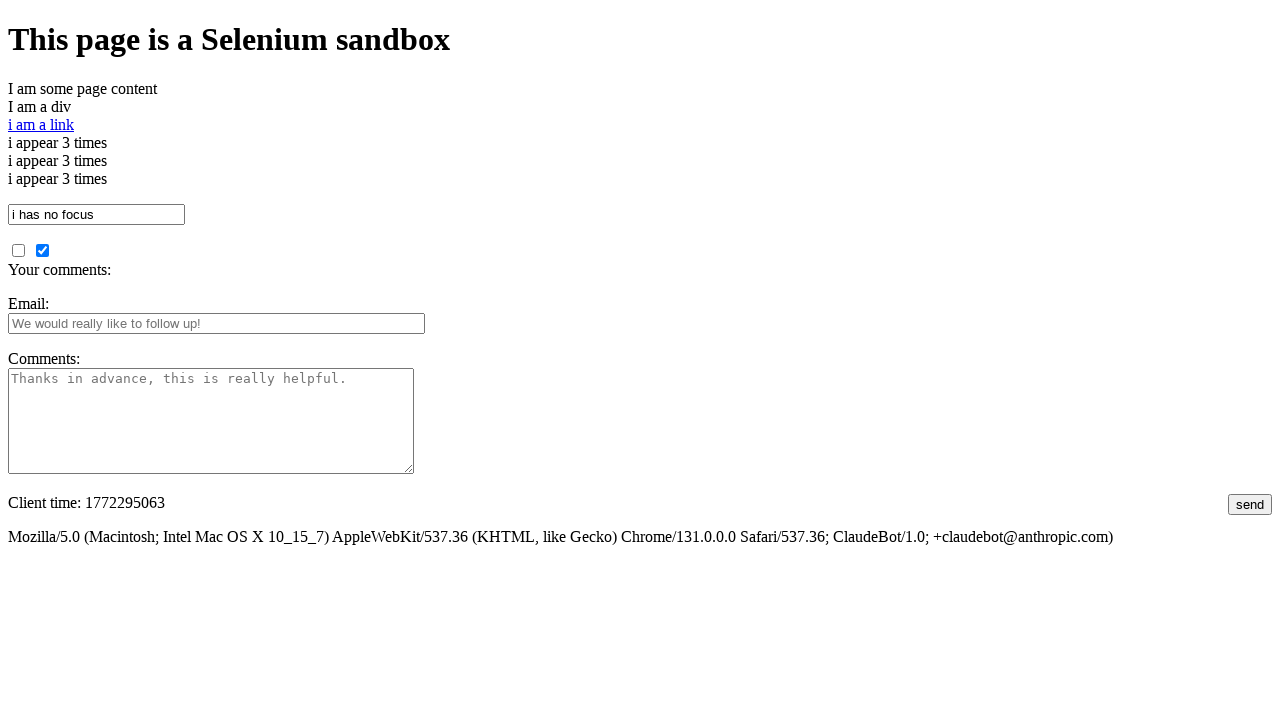

Navigated to Sauce Labs guinea-pig test page
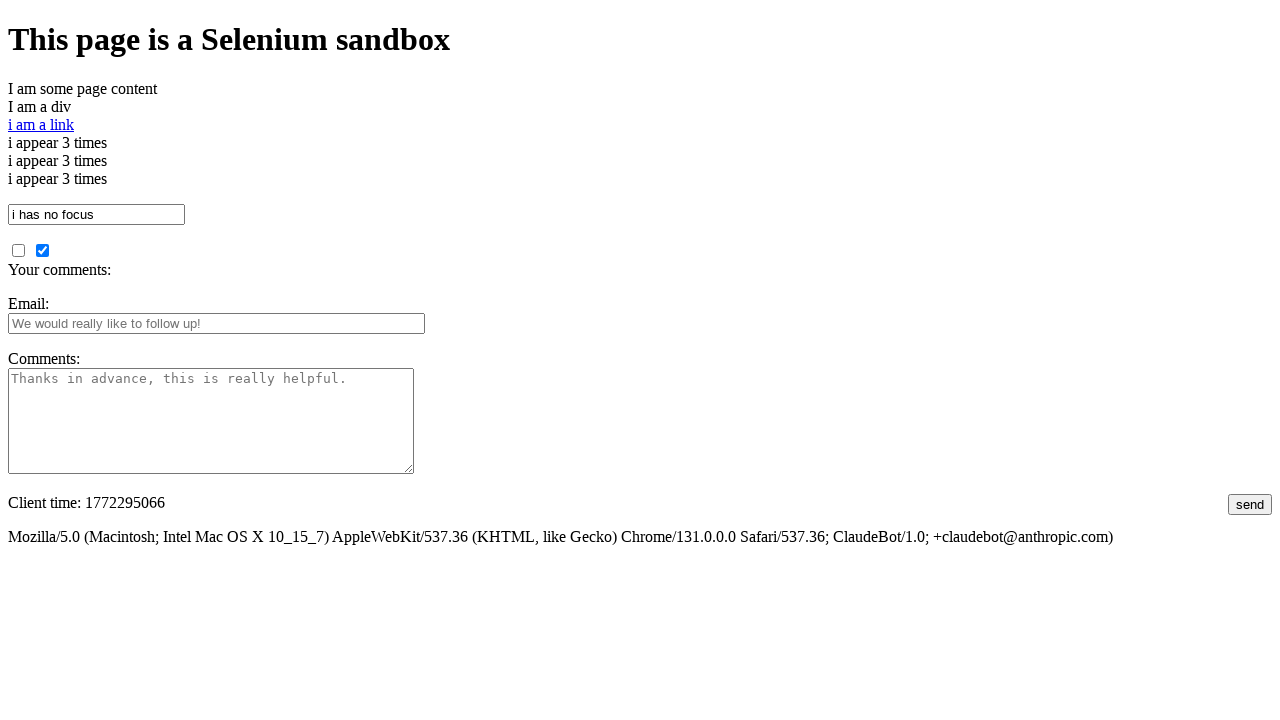

Main heading element loaded and is present
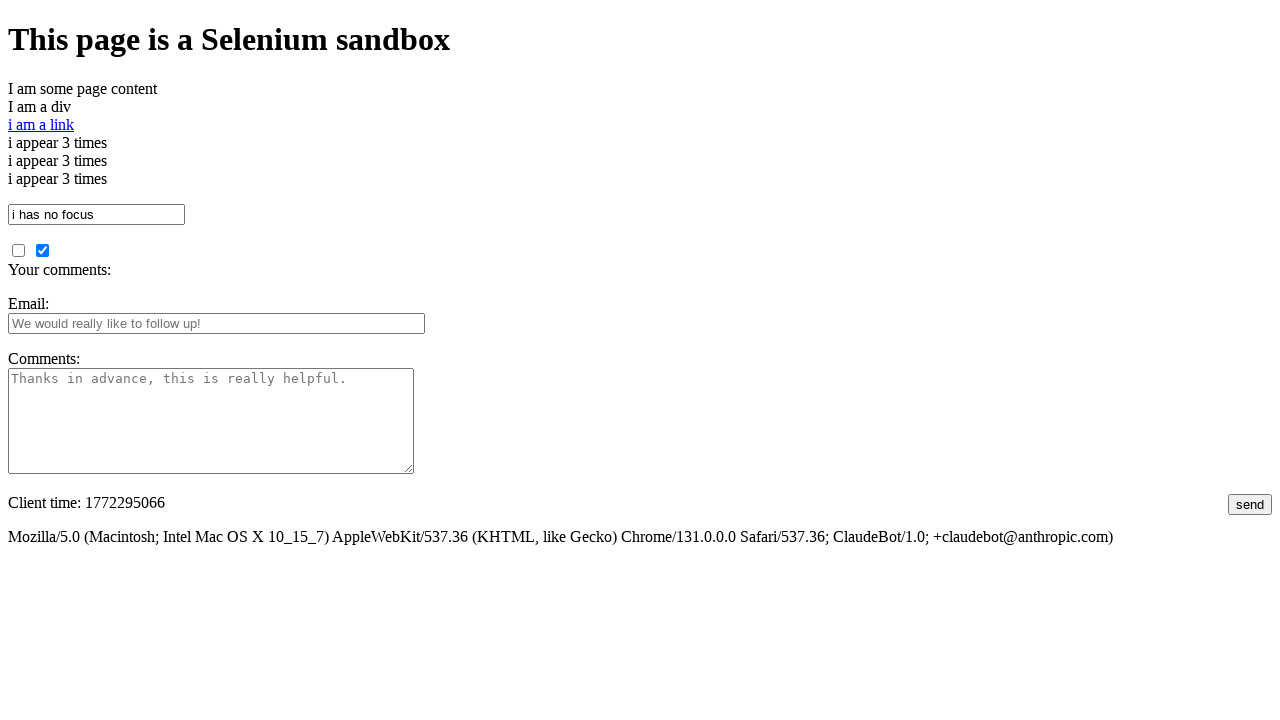

Verified main heading contains expected text 'This page is a Selenium sandbox'
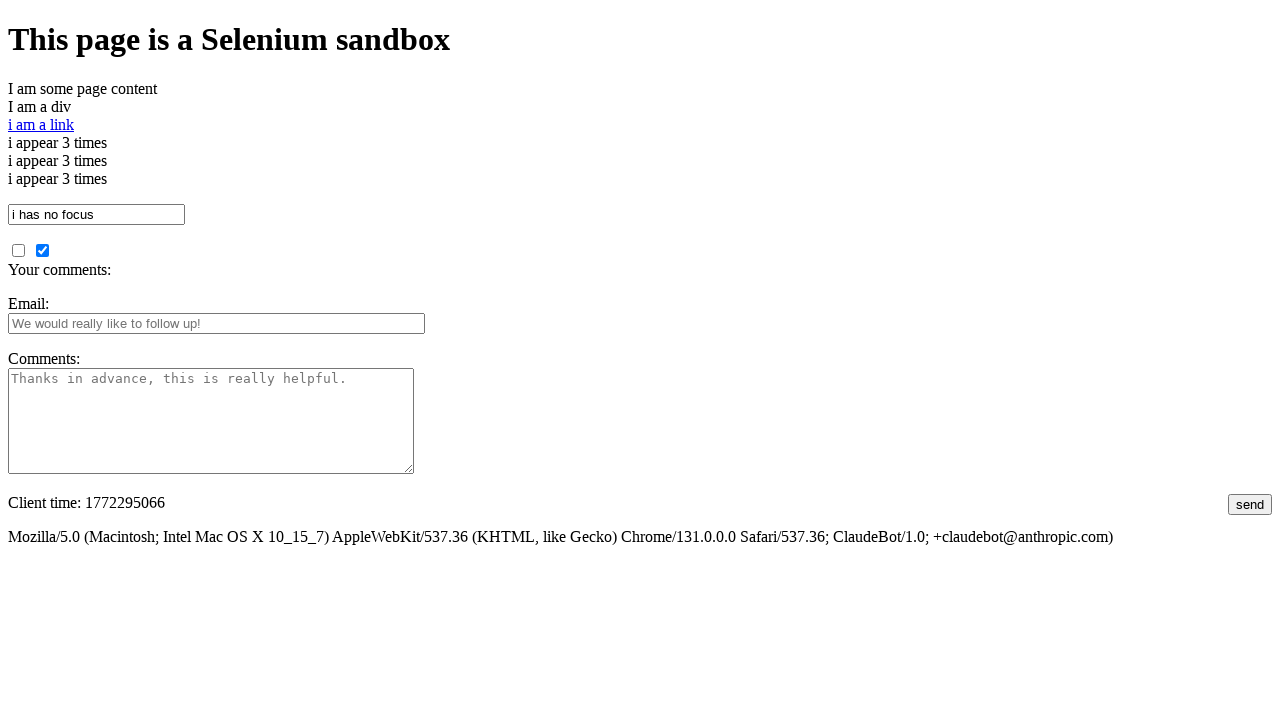

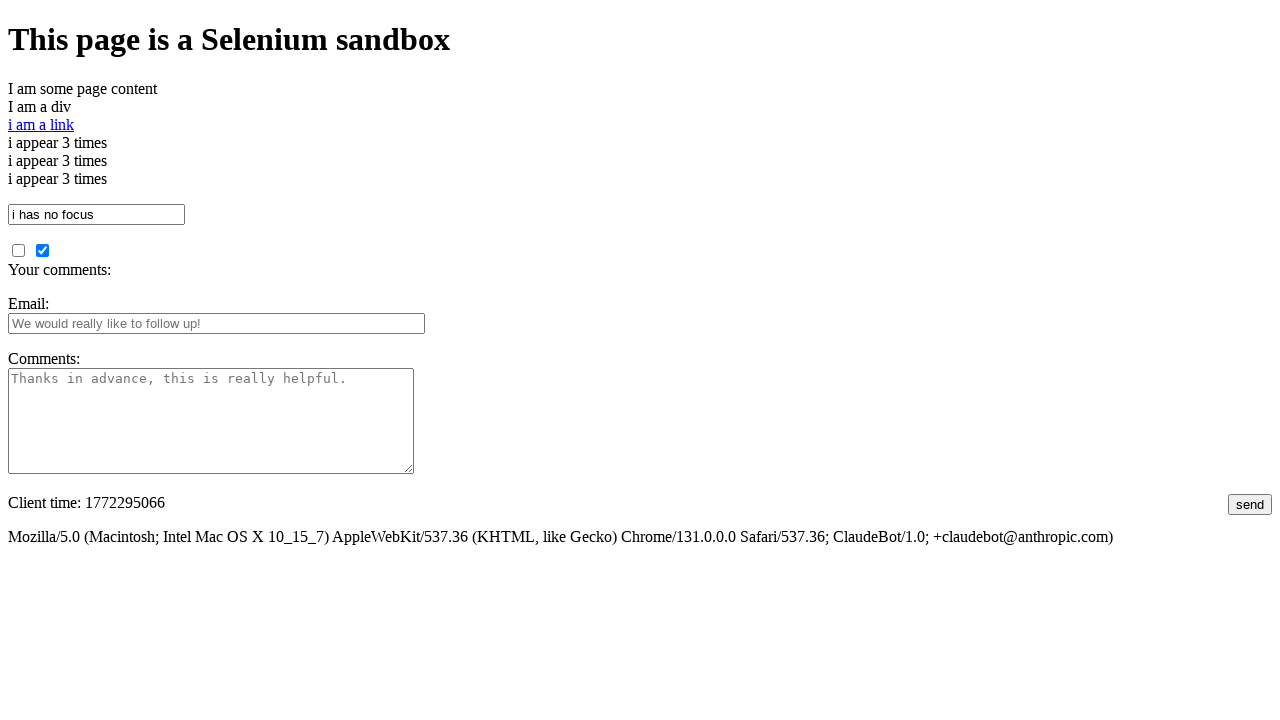